Tests that an item is removed if an empty text string is entered when editing.

Starting URL: https://demo.playwright.dev/todomvc

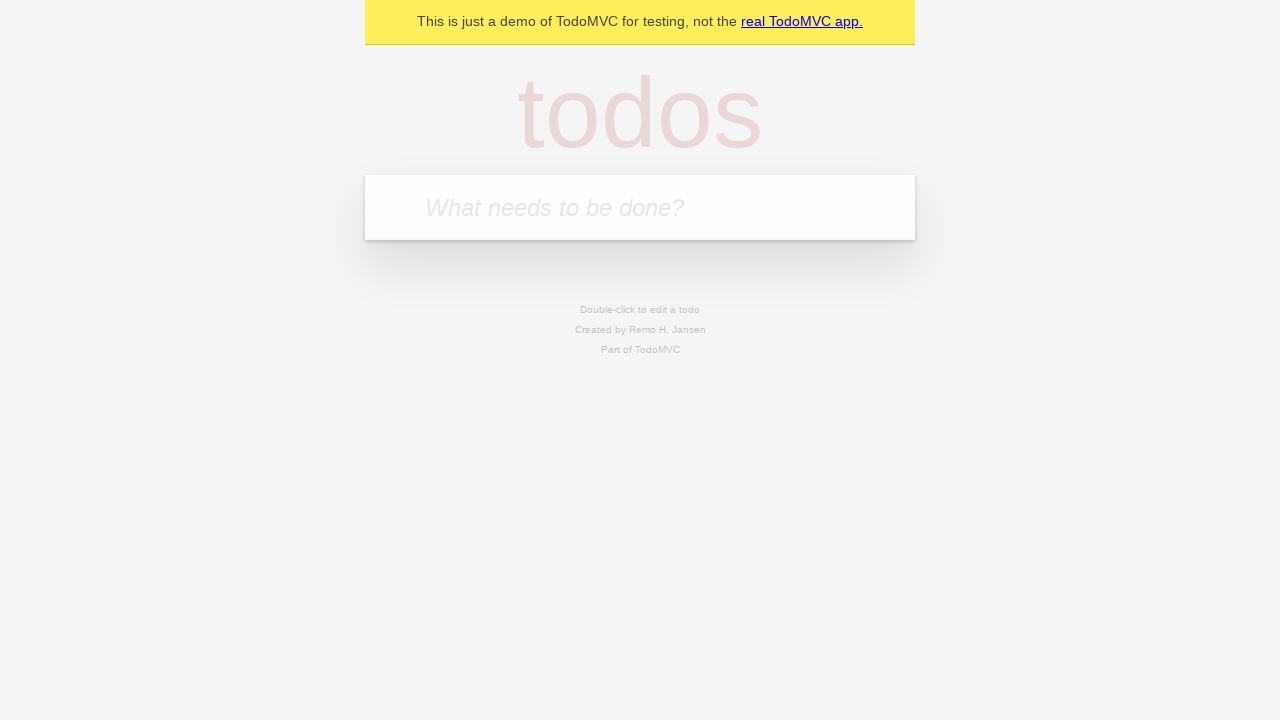

Filled input field with 'buy some cheese' on internal:attr=[placeholder="What needs to be done?"i]
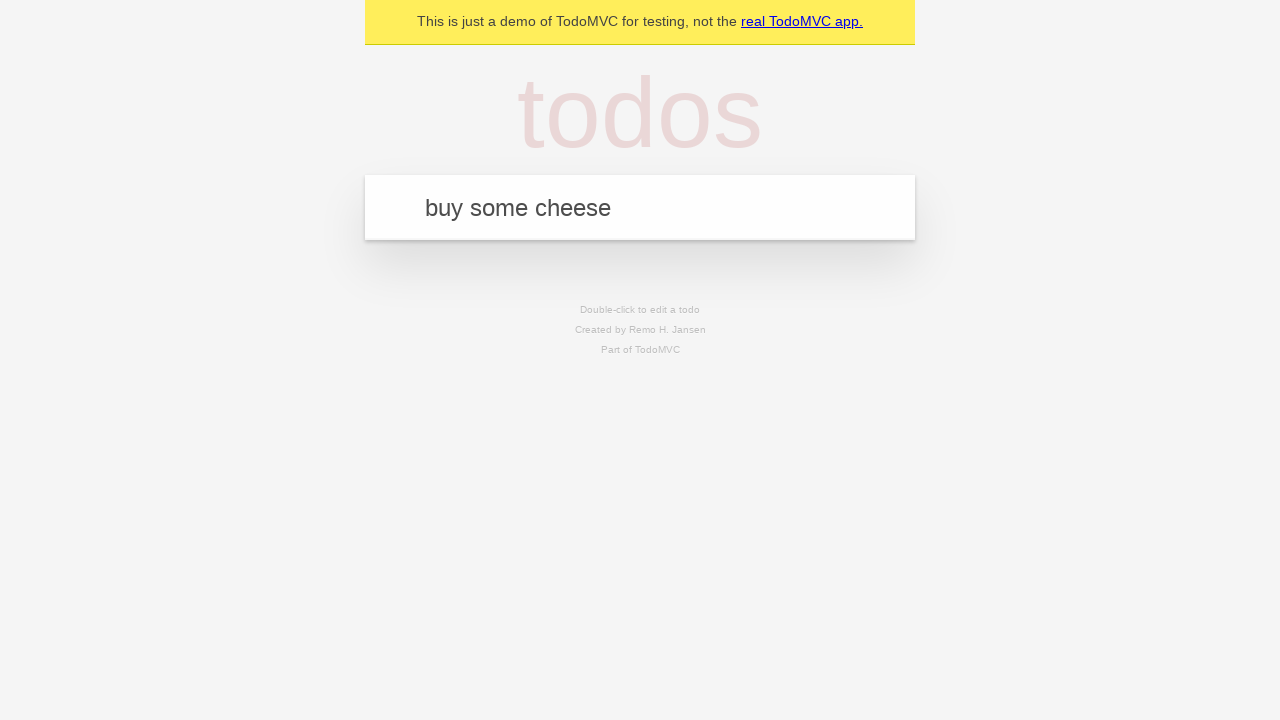

Pressed Enter to add first todo item on internal:attr=[placeholder="What needs to be done?"i]
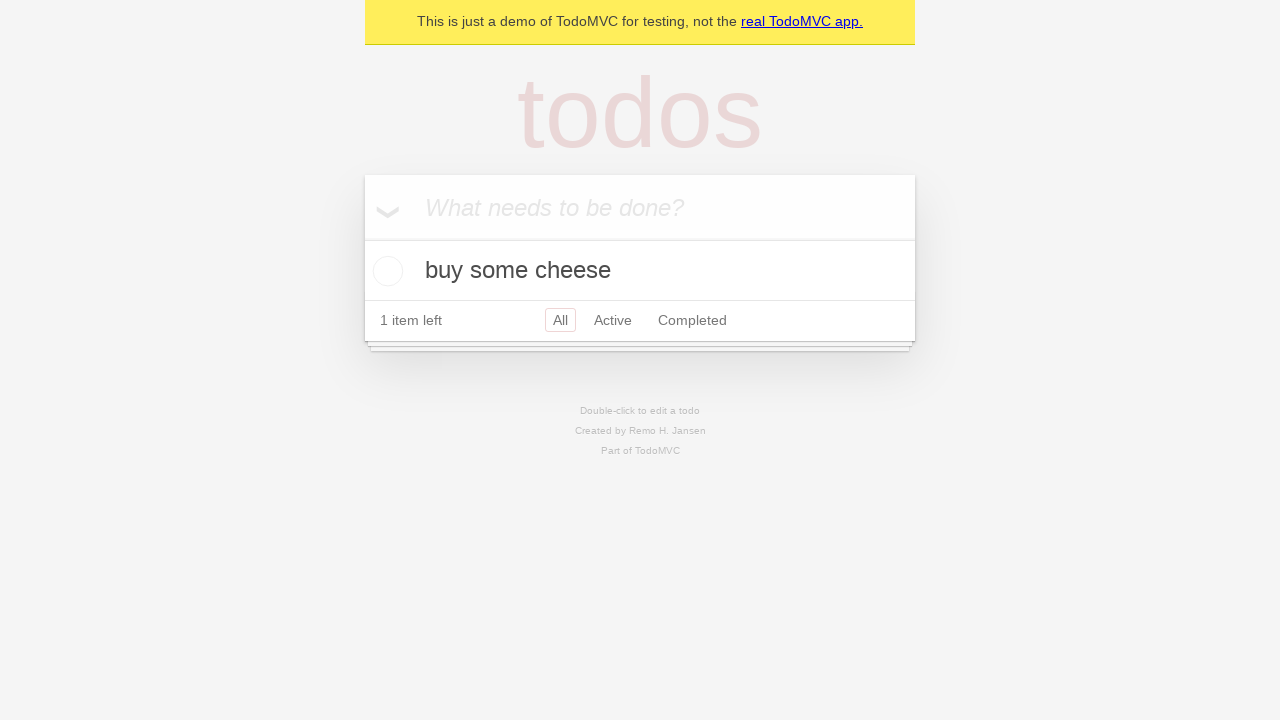

Filled input field with 'feed the cat' on internal:attr=[placeholder="What needs to be done?"i]
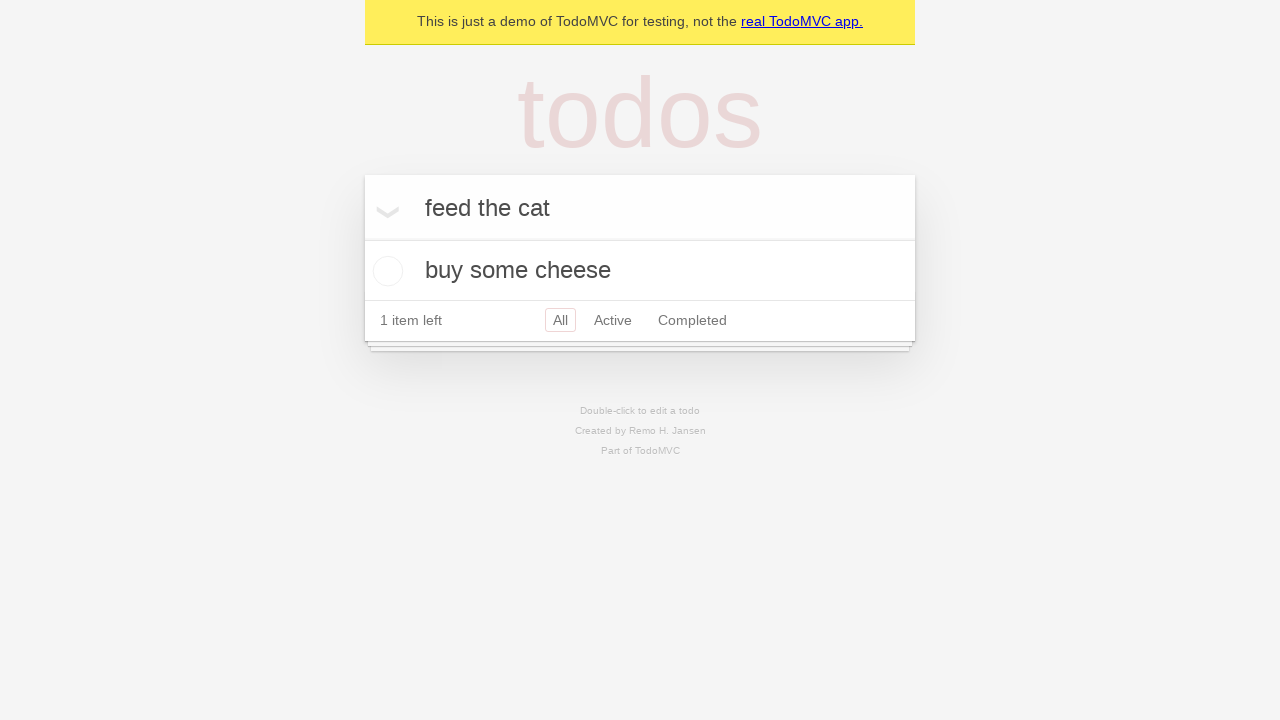

Pressed Enter to add second todo item on internal:attr=[placeholder="What needs to be done?"i]
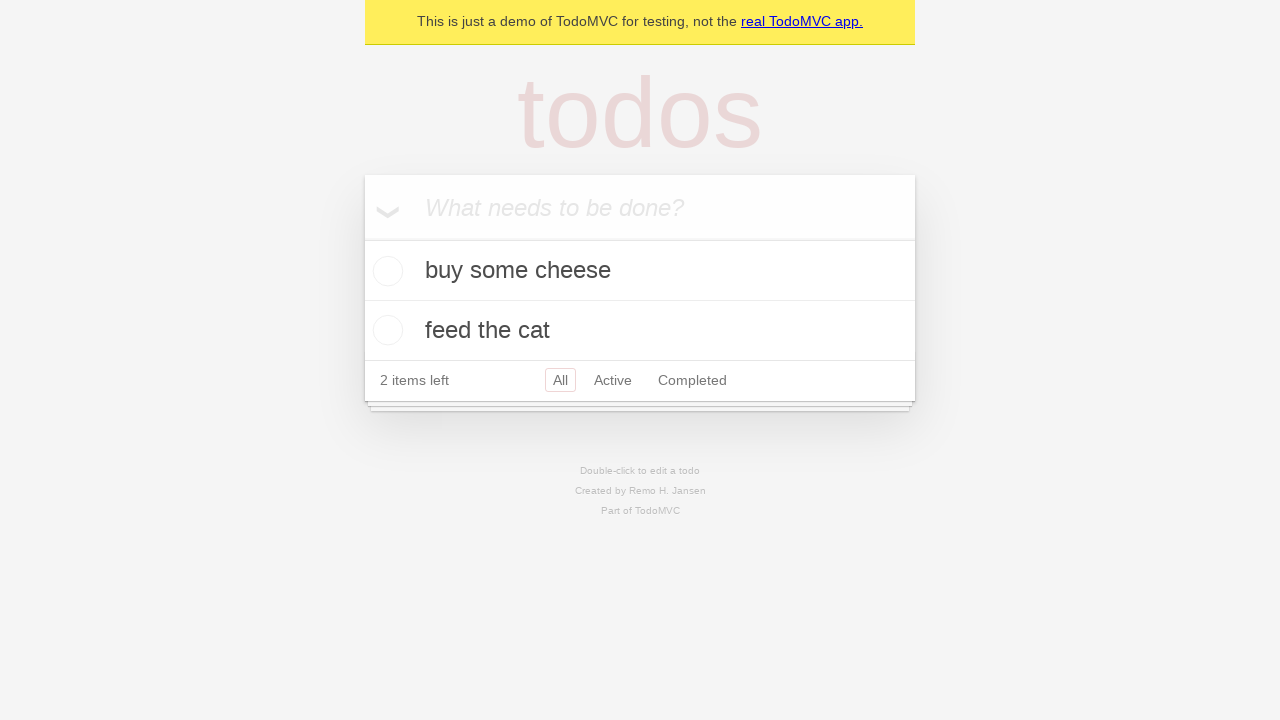

Filled input field with 'book a doctors appointment' on internal:attr=[placeholder="What needs to be done?"i]
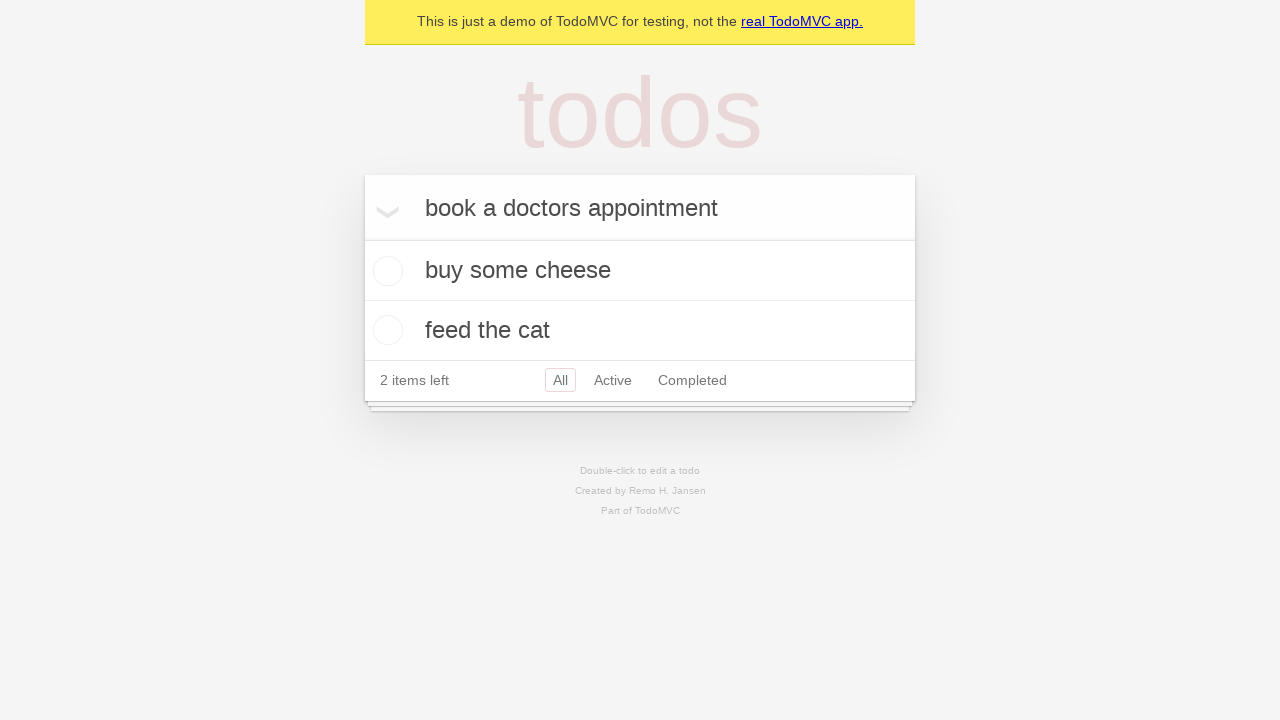

Pressed Enter to add third todo item on internal:attr=[placeholder="What needs to be done?"i]
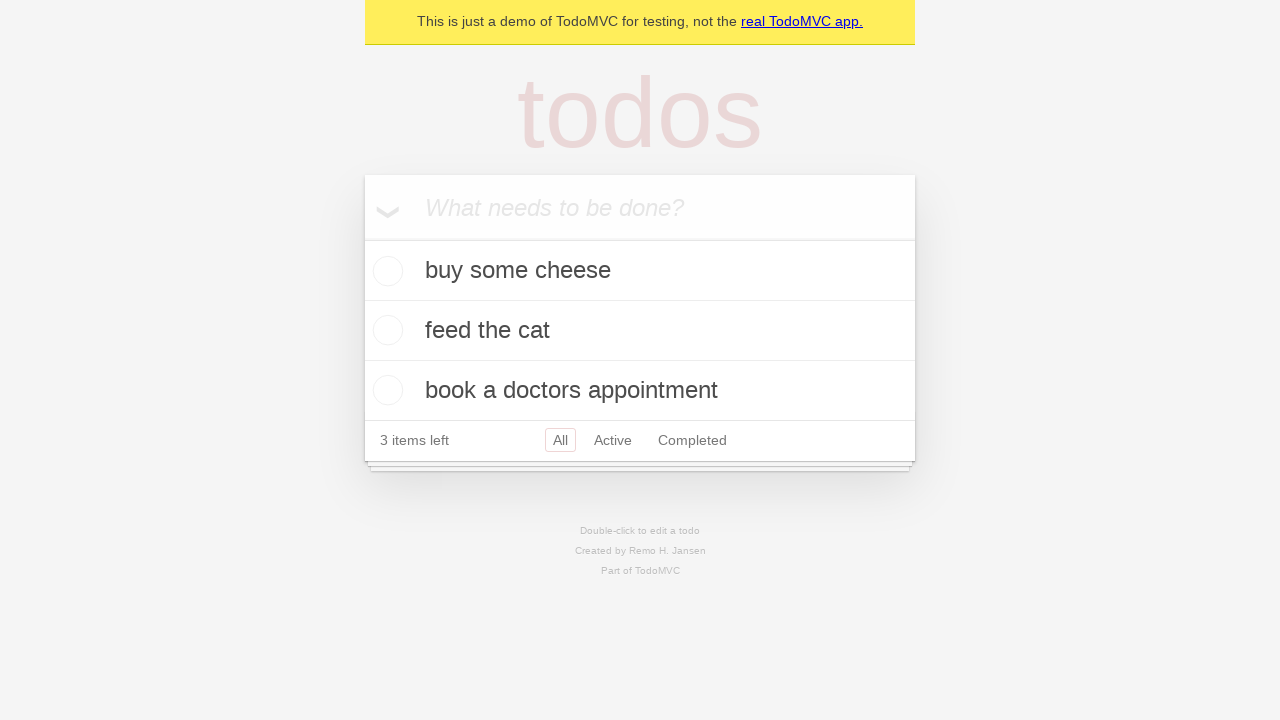

Double-clicked second todo item to enter edit mode at (640, 331) on internal:testid=[data-testid="todo-item"s] >> nth=1
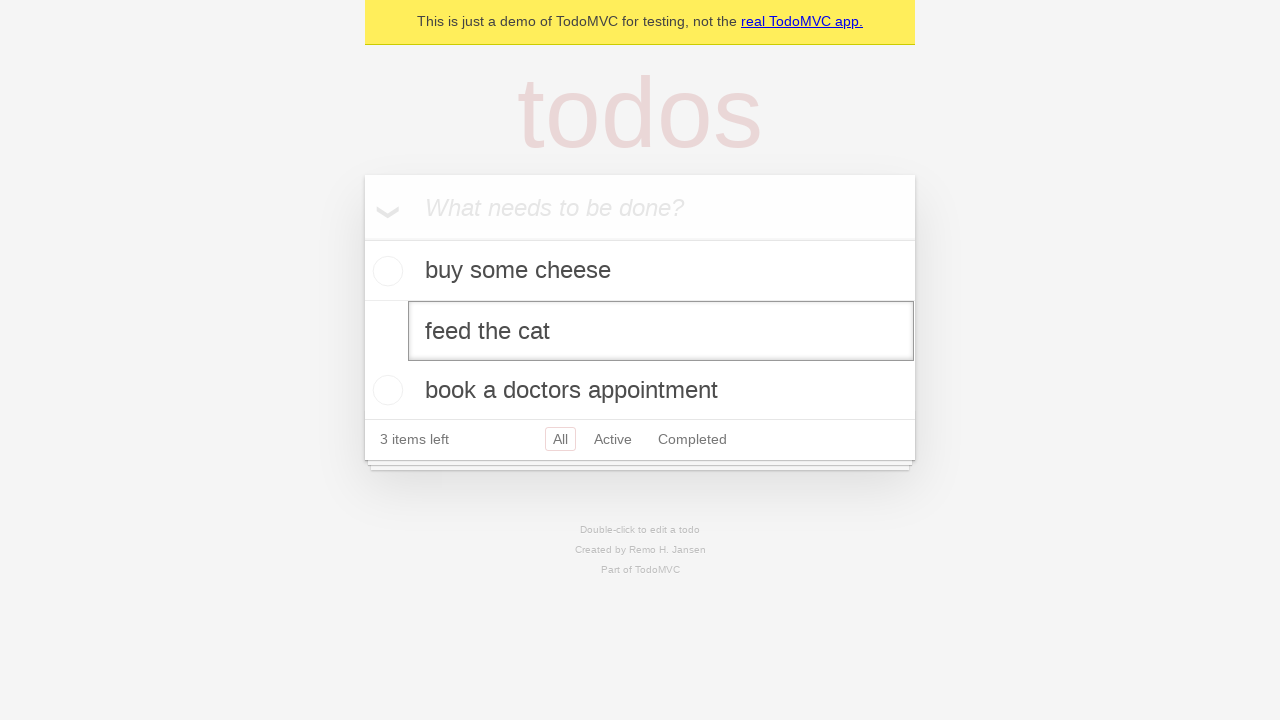

Cleared the edit textbox by filling with empty string on internal:testid=[data-testid="todo-item"s] >> nth=1 >> internal:role=textbox[nam
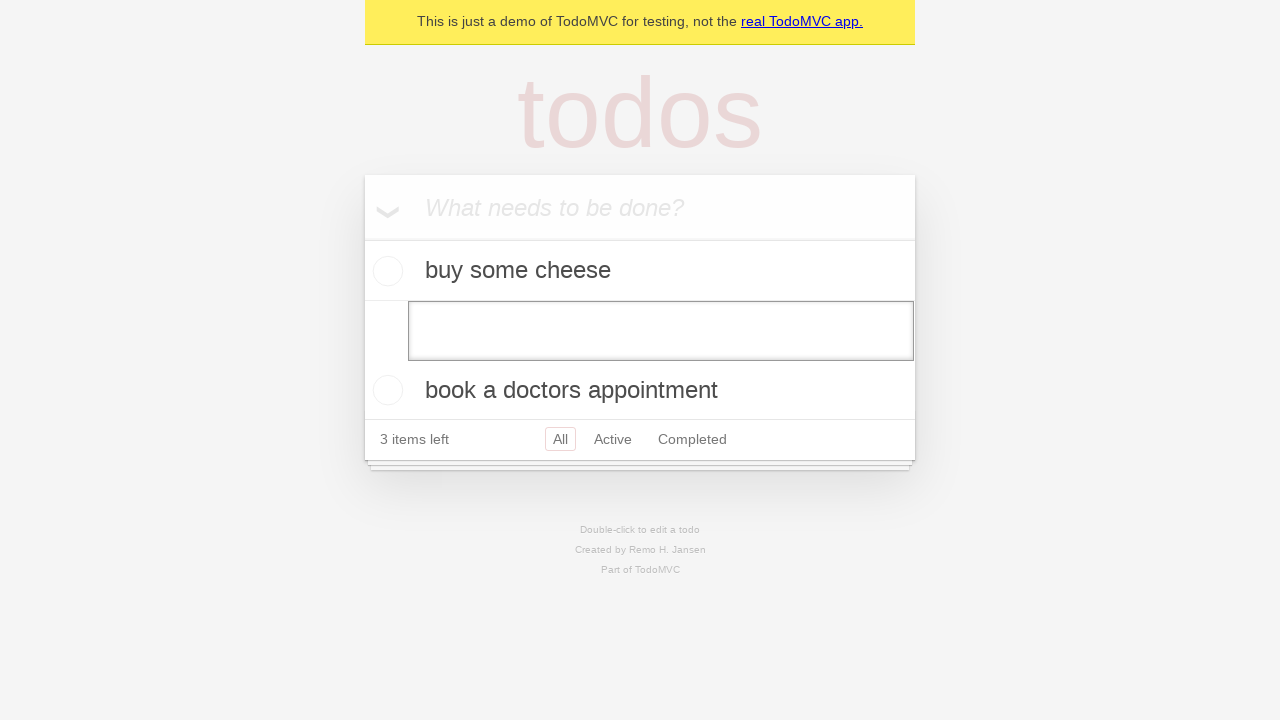

Pressed Enter to save empty string and remove todo item on internal:testid=[data-testid="todo-item"s] >> nth=1 >> internal:role=textbox[nam
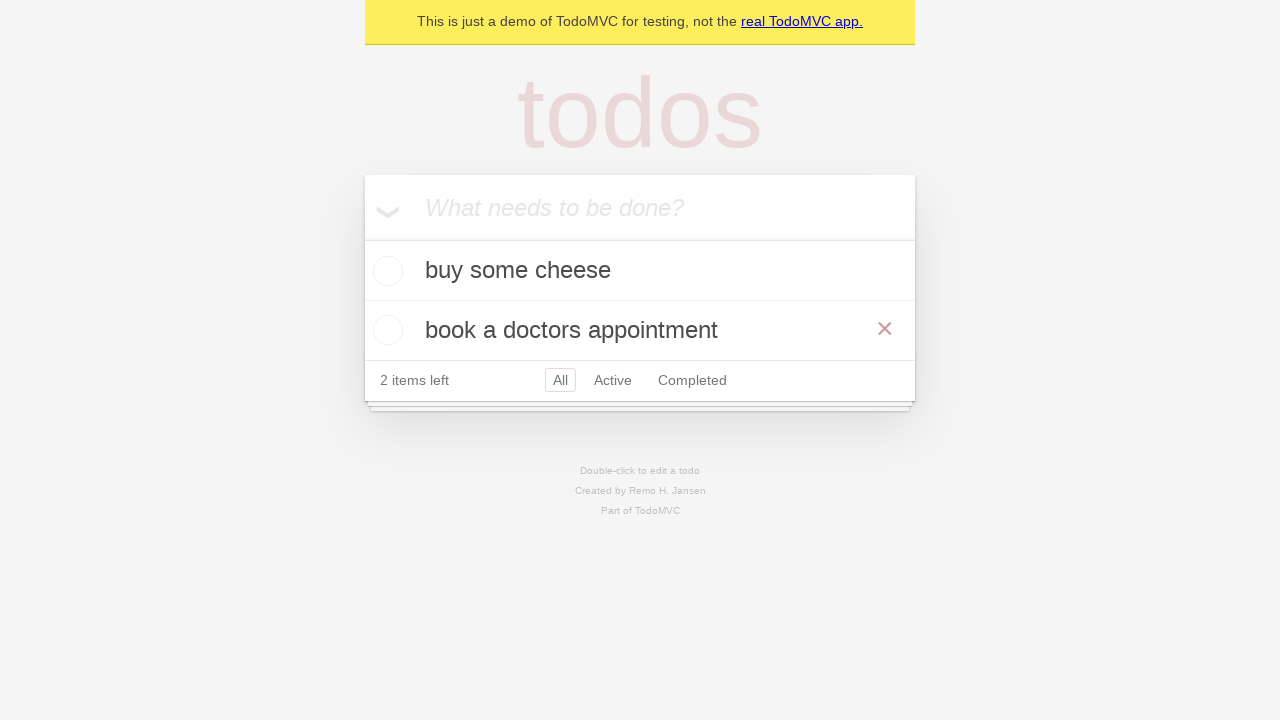

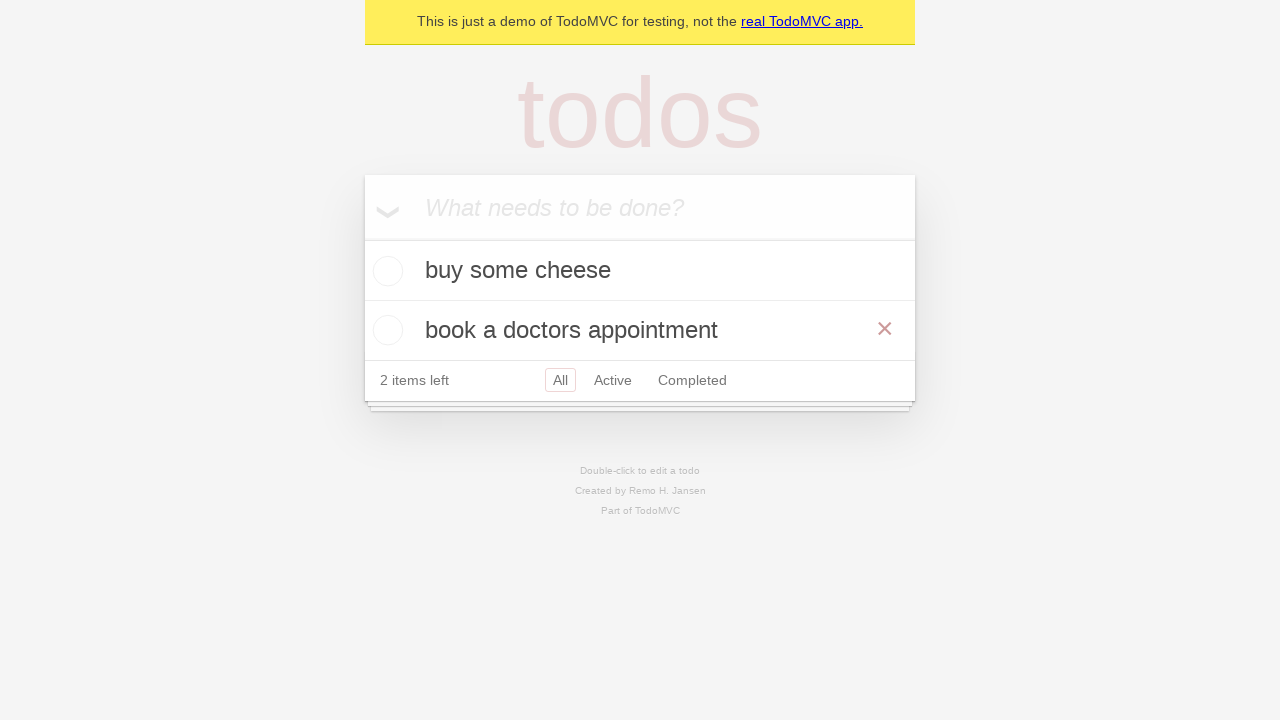